Tests dropdown selection by selecting an option using its visible text label

Starting URL: https://www.tutorialspoint.com/selenium/practice/selenium_automation_practice.php

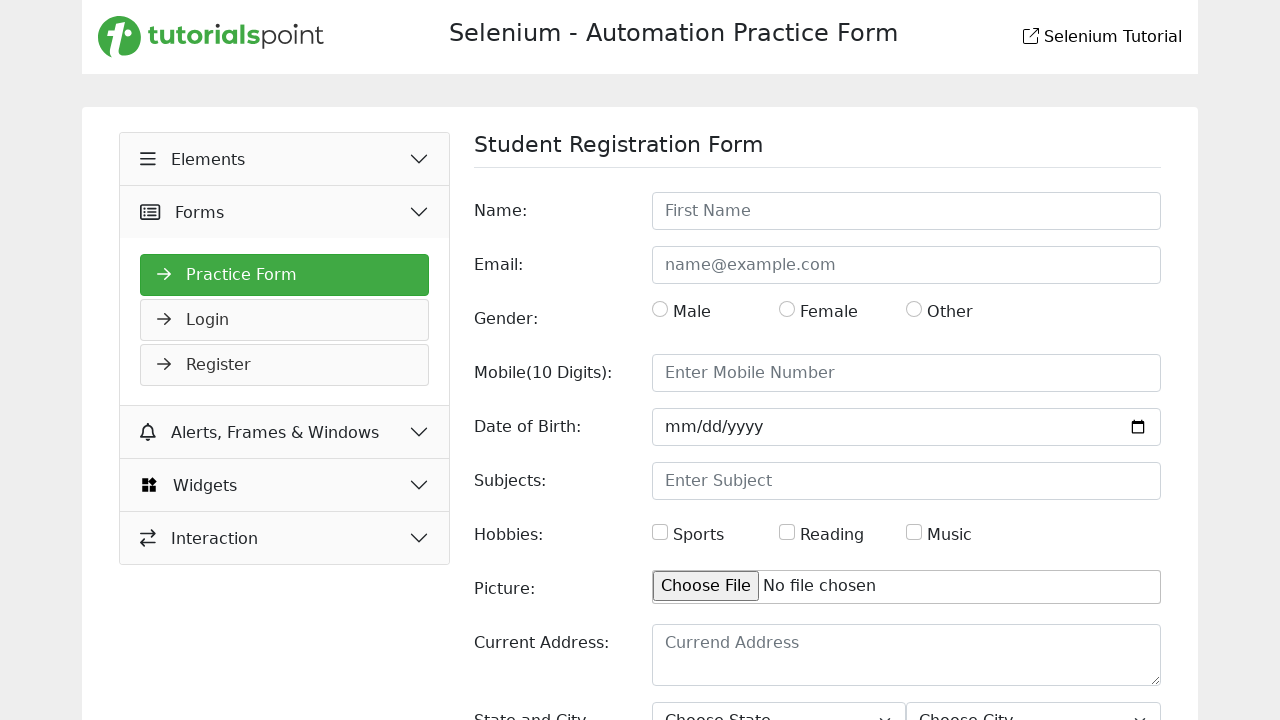

Selected 'NCR' option from state dropdown by visible text on #state
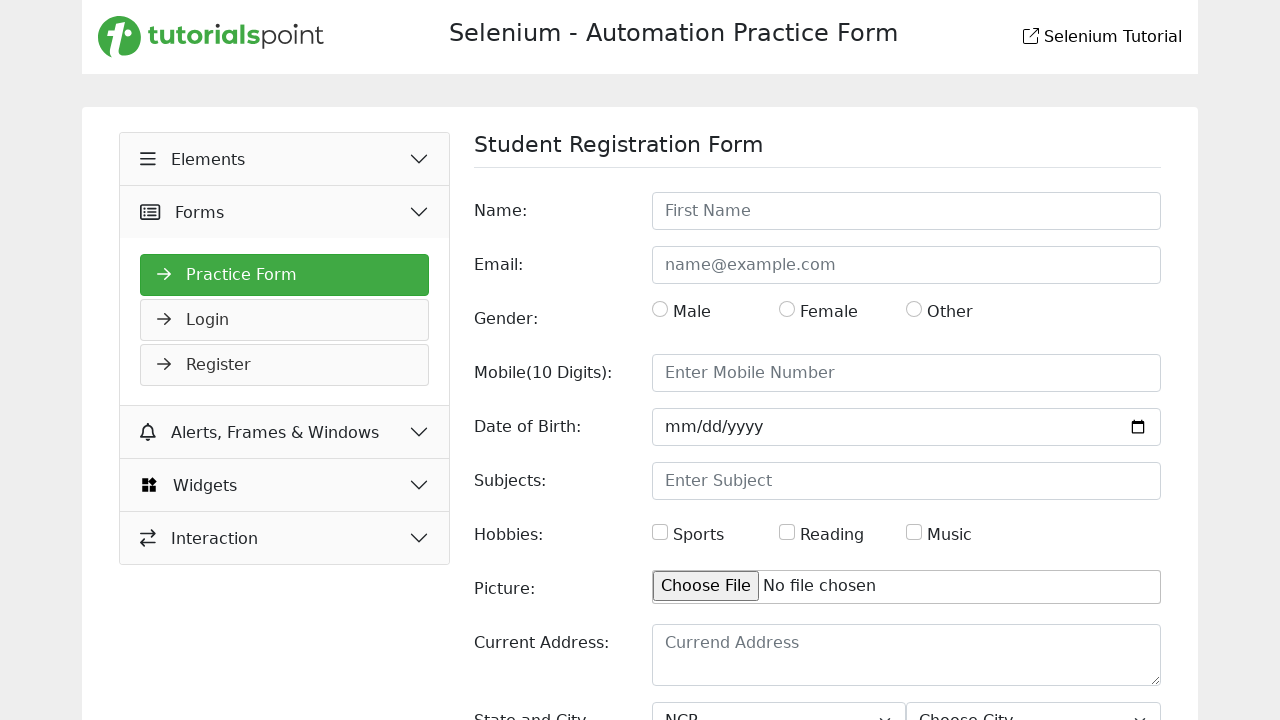

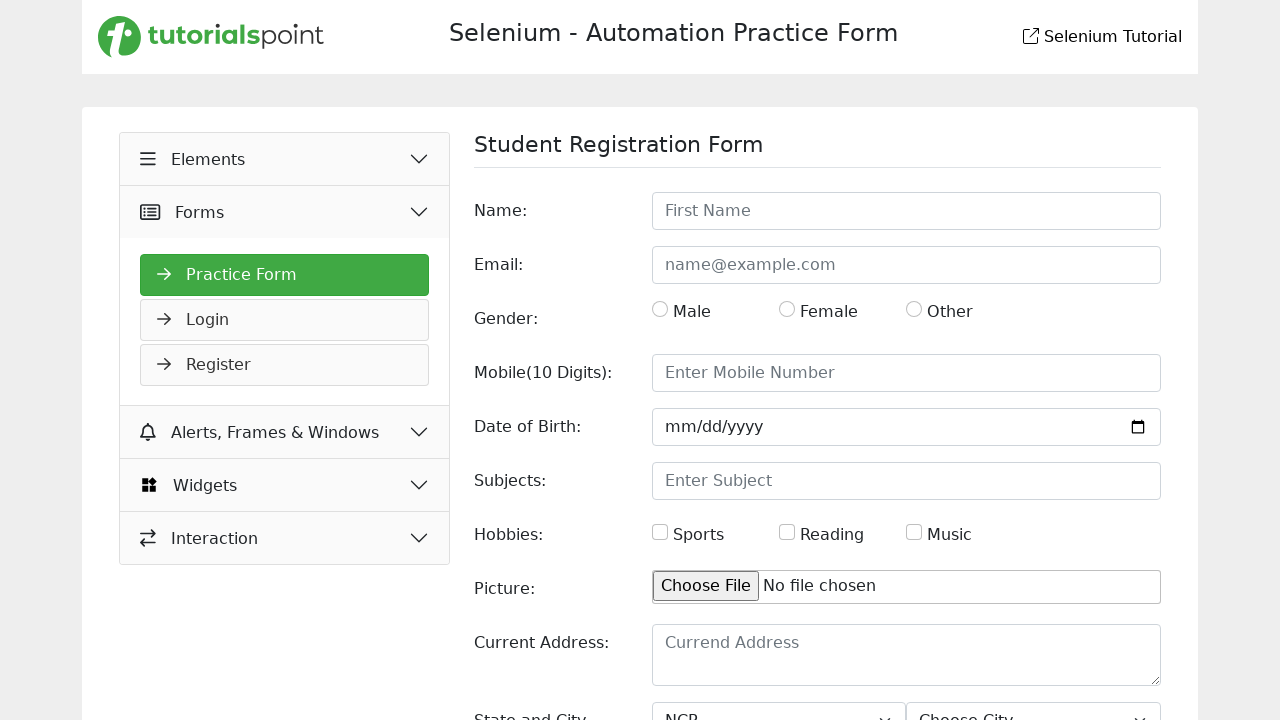